Tests drag and drop functionality by dragging element A to element B on a demo page

Starting URL: https://crossbrowsertesting.github.io/drag-and-drop

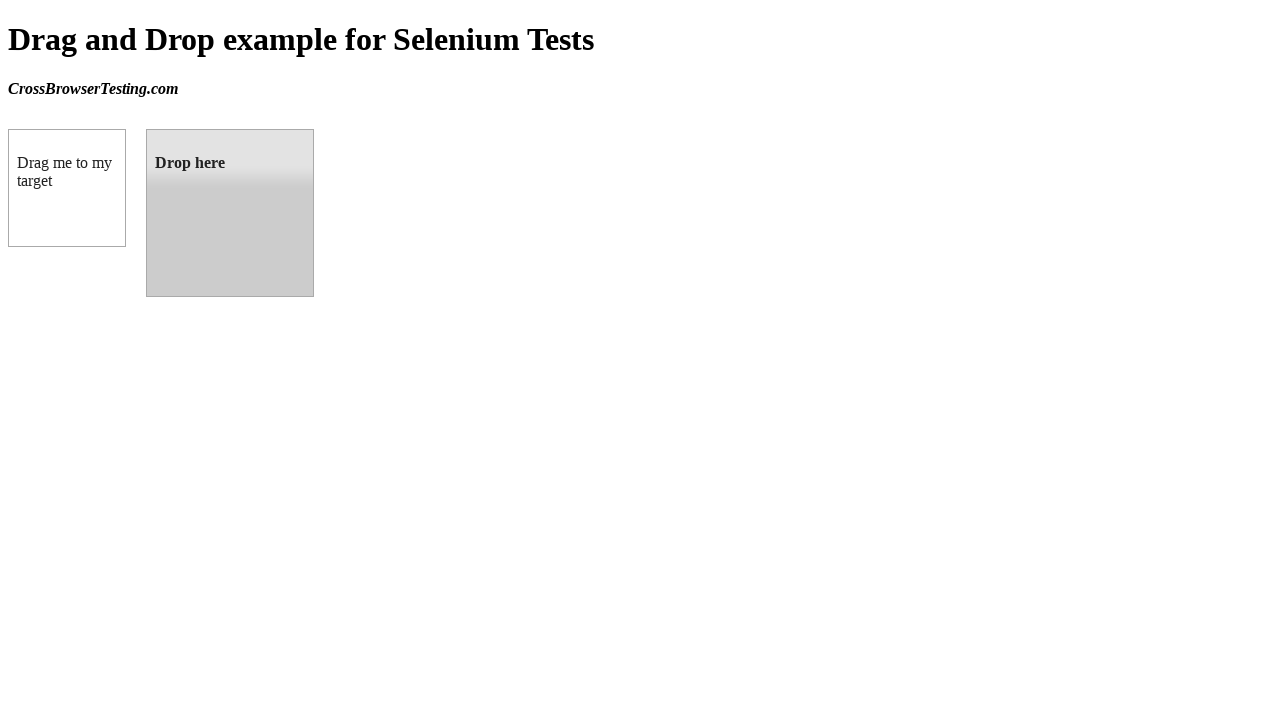

Waited for draggable element to be visible
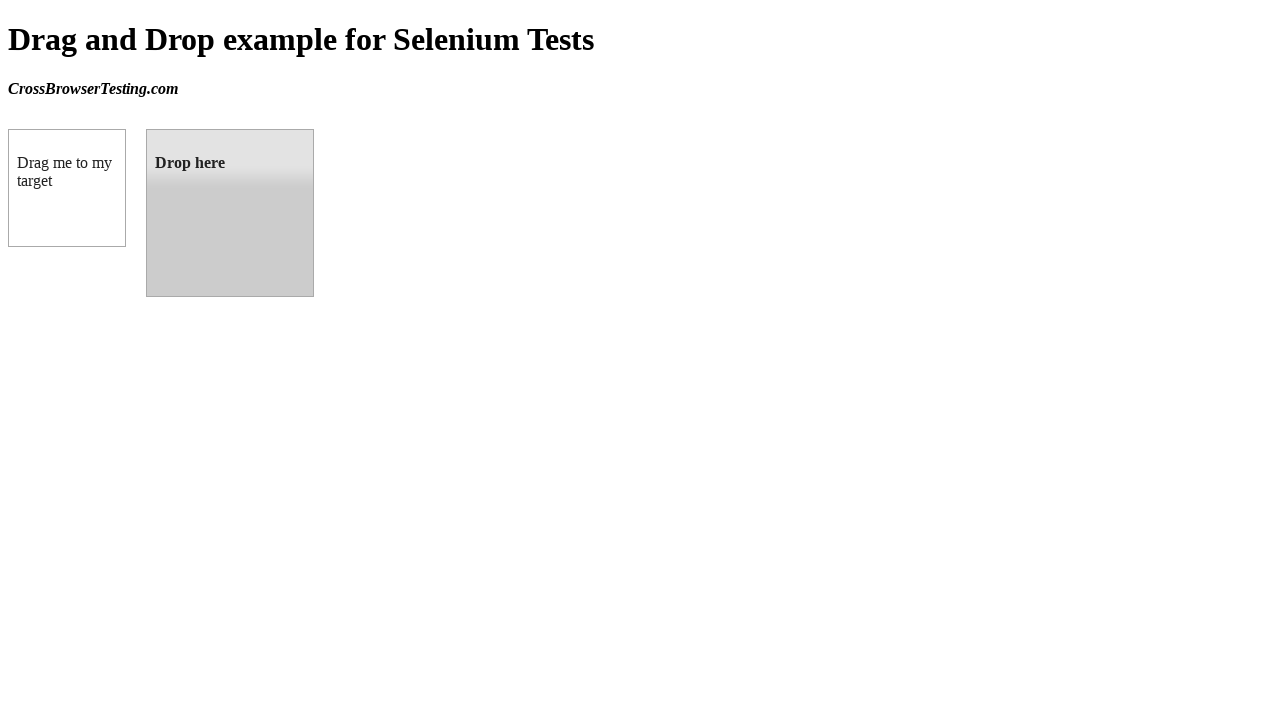

Located source element (draggable)
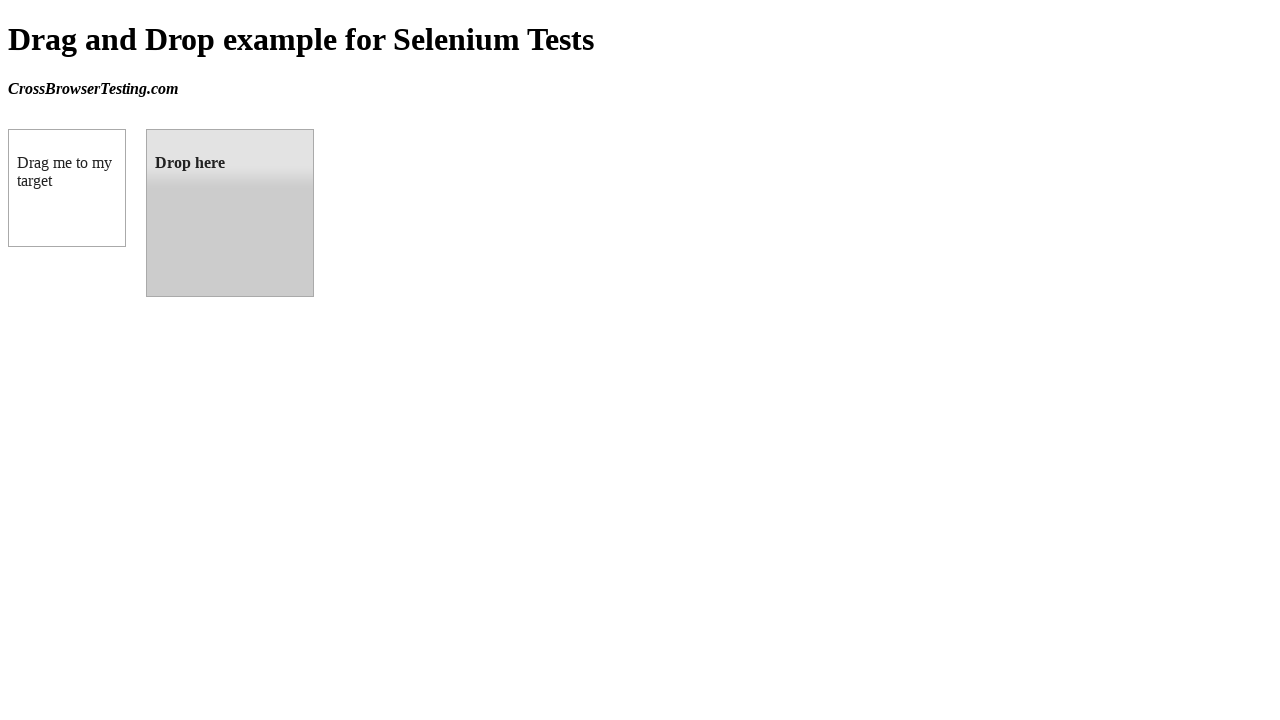

Located target element (droppable)
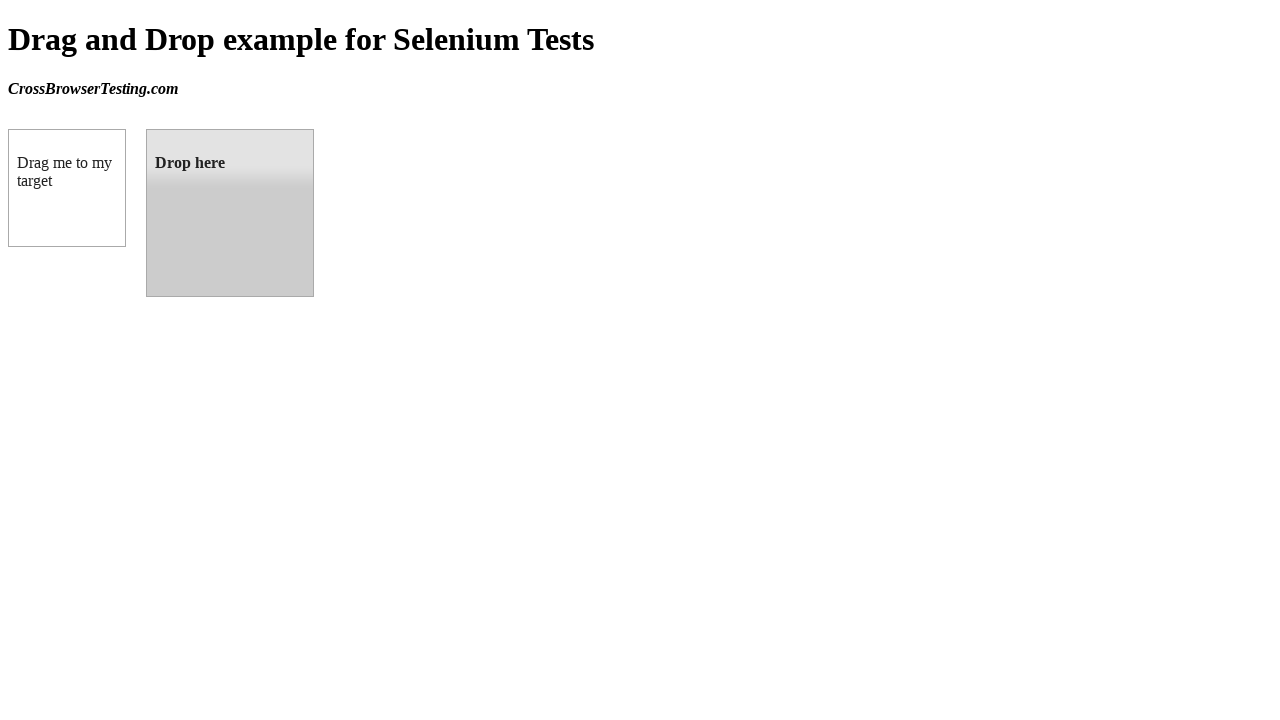

Dragged element A to element B successfully at (230, 213)
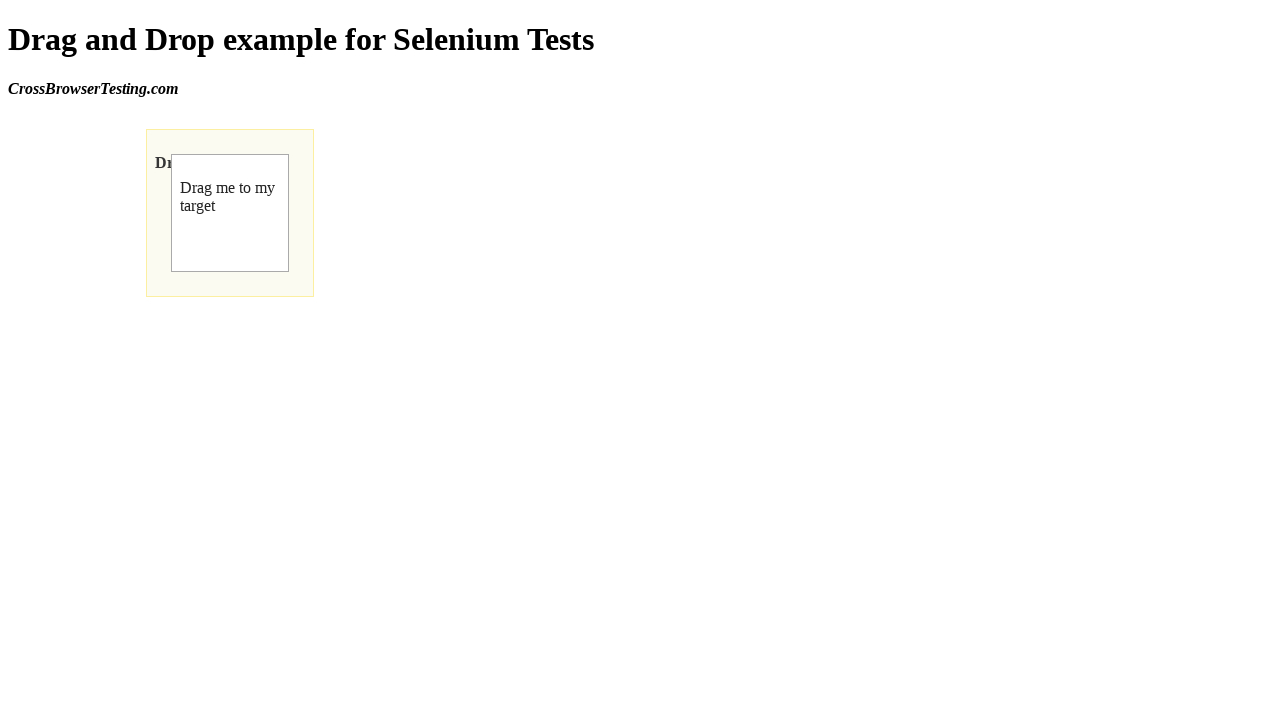

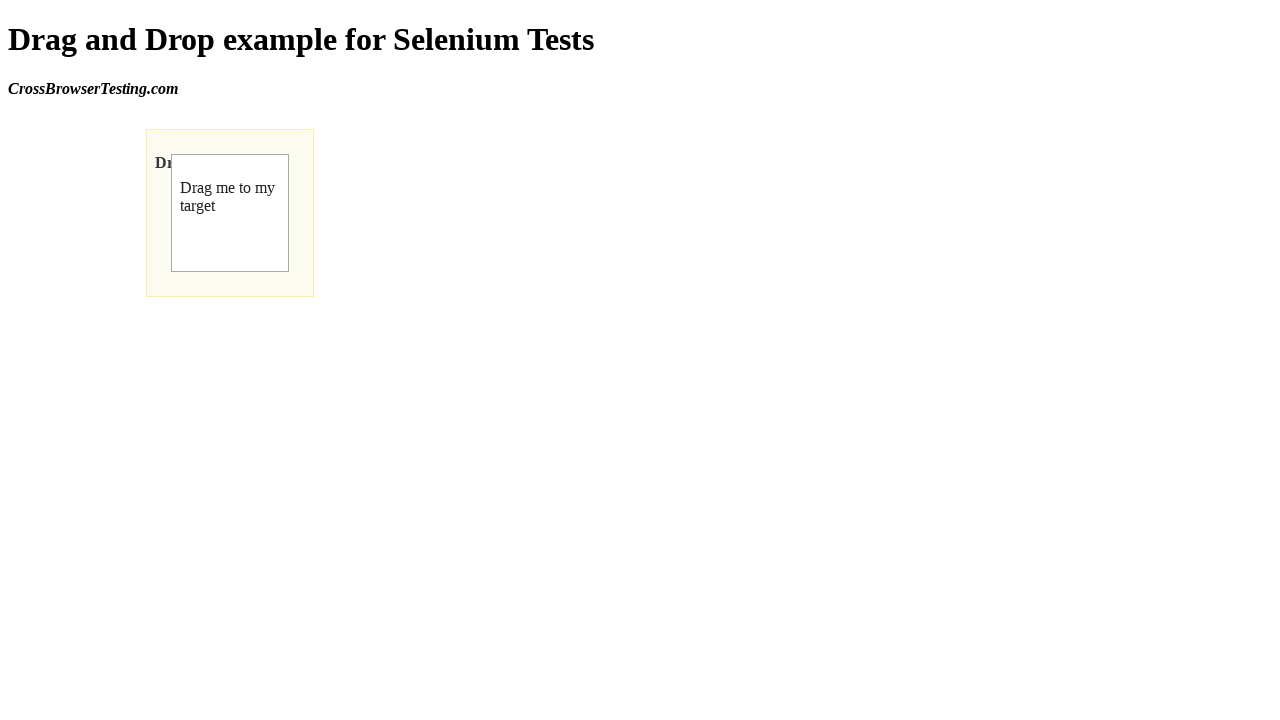